Tests synchronization by clicking a "hidden" button and waiting for a loading element to become visible

Starting URL: https://atidcollege.co.il/Xamples/ex_synchronization.html

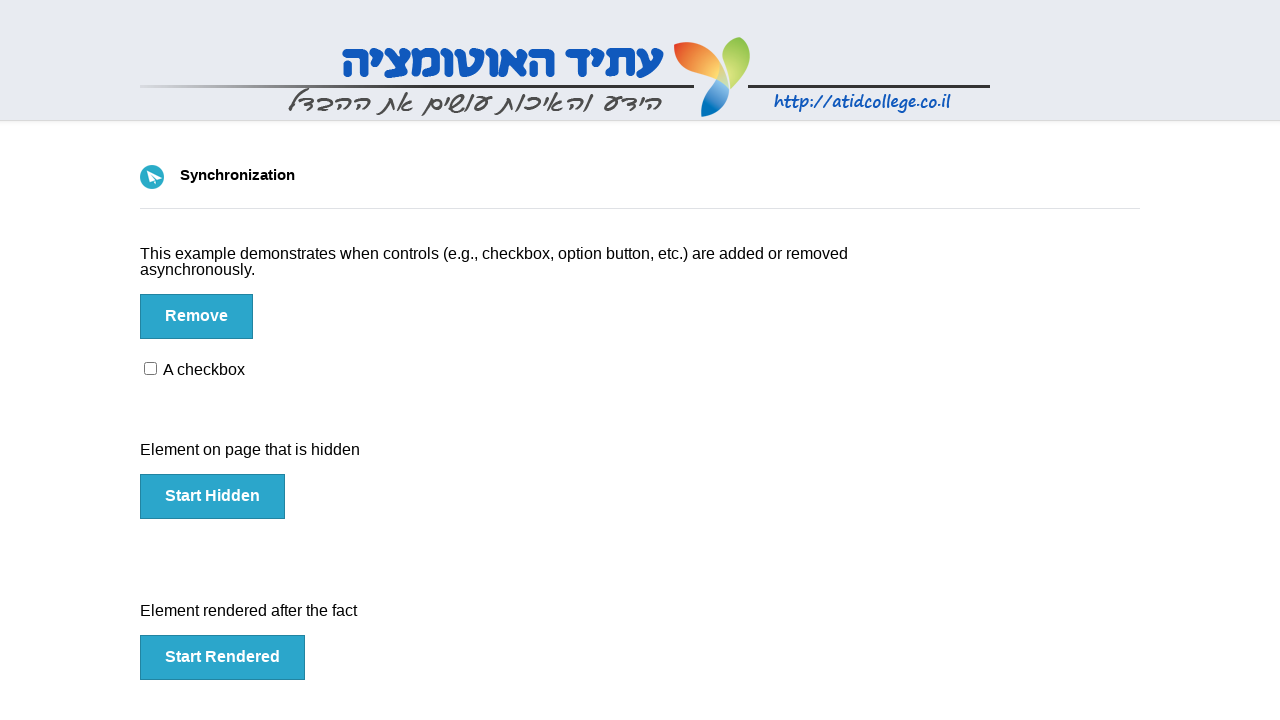

Clicked the hidden button at (212, 496) on #hidden
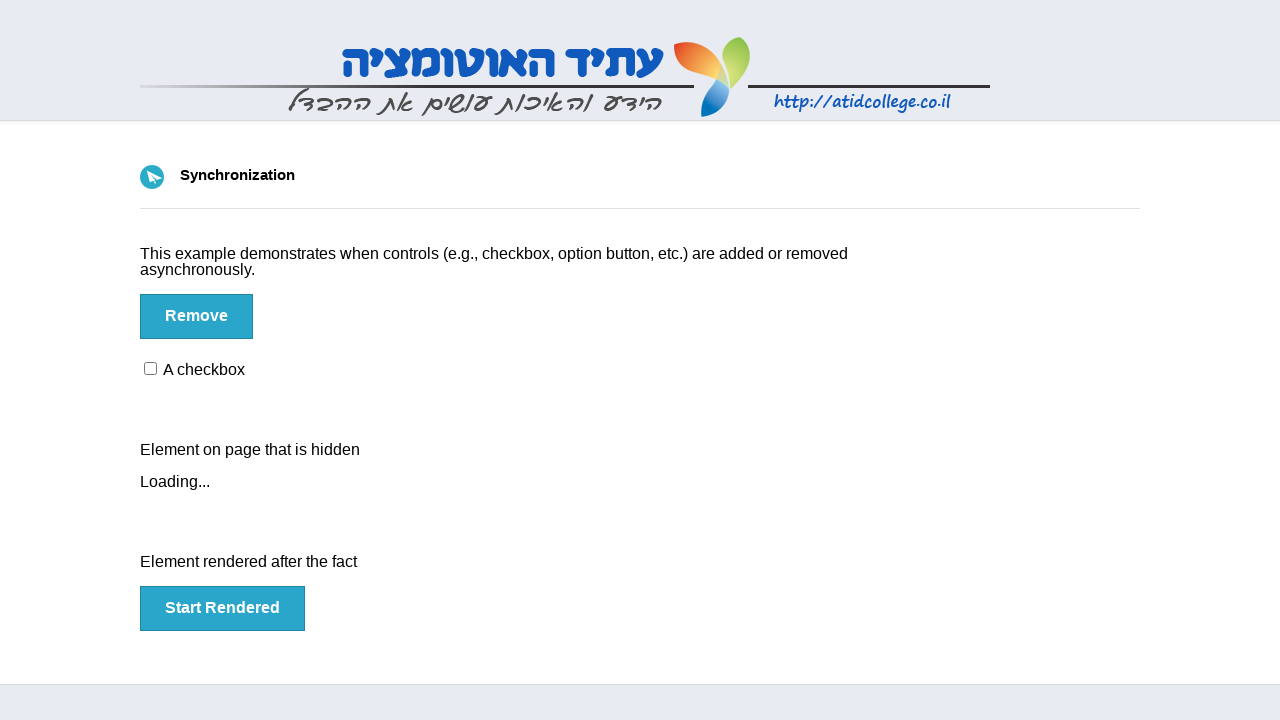

Loading element became visible after clicking hidden button
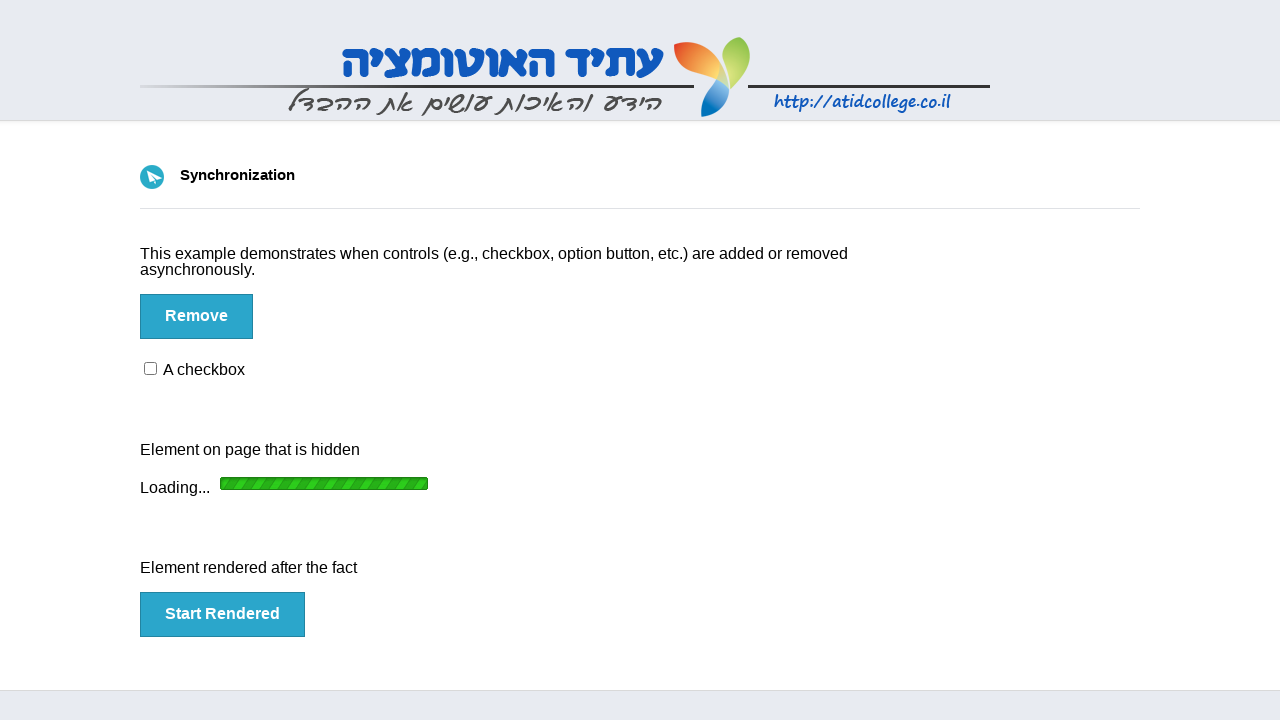

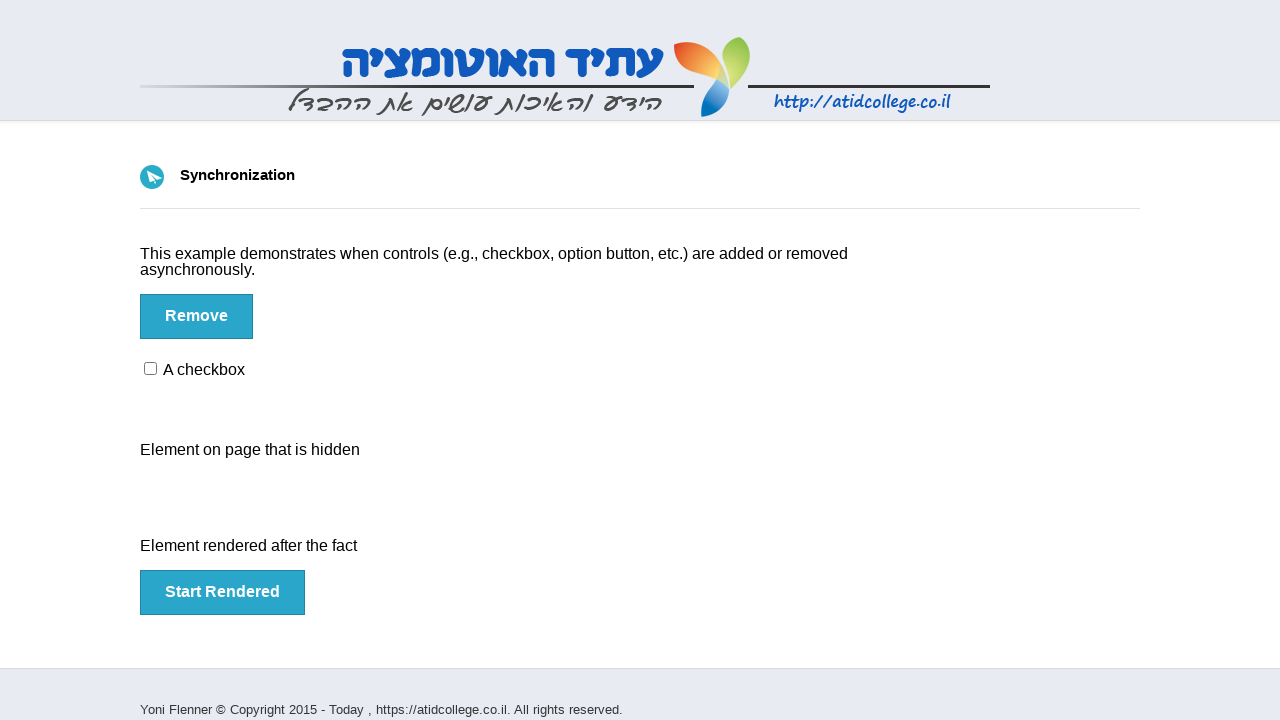